Tests iframe handling by switching to an iframe containing a TinyMCE editor, verifying text content is displayed inside the iframe, then switching back to the main page and verifying the header text is displayed.

Starting URL: https://practice.cydeo.com/iframe

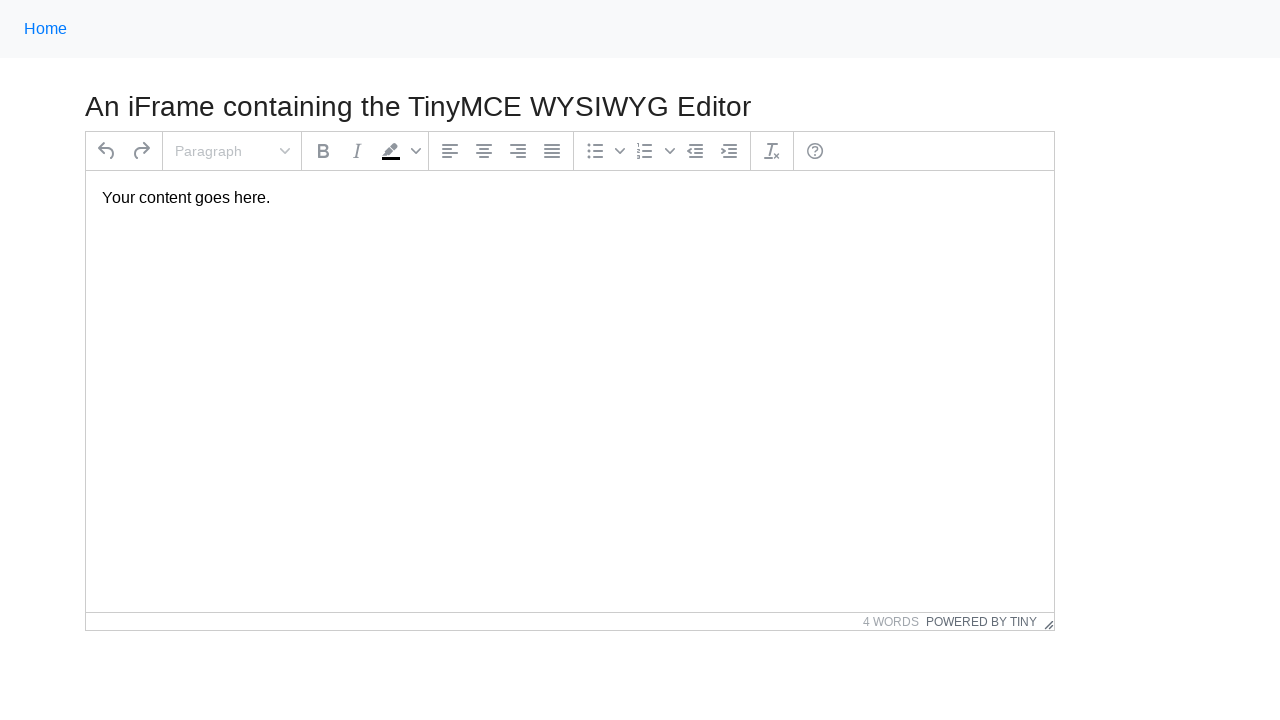

Navigated to iframe practice page
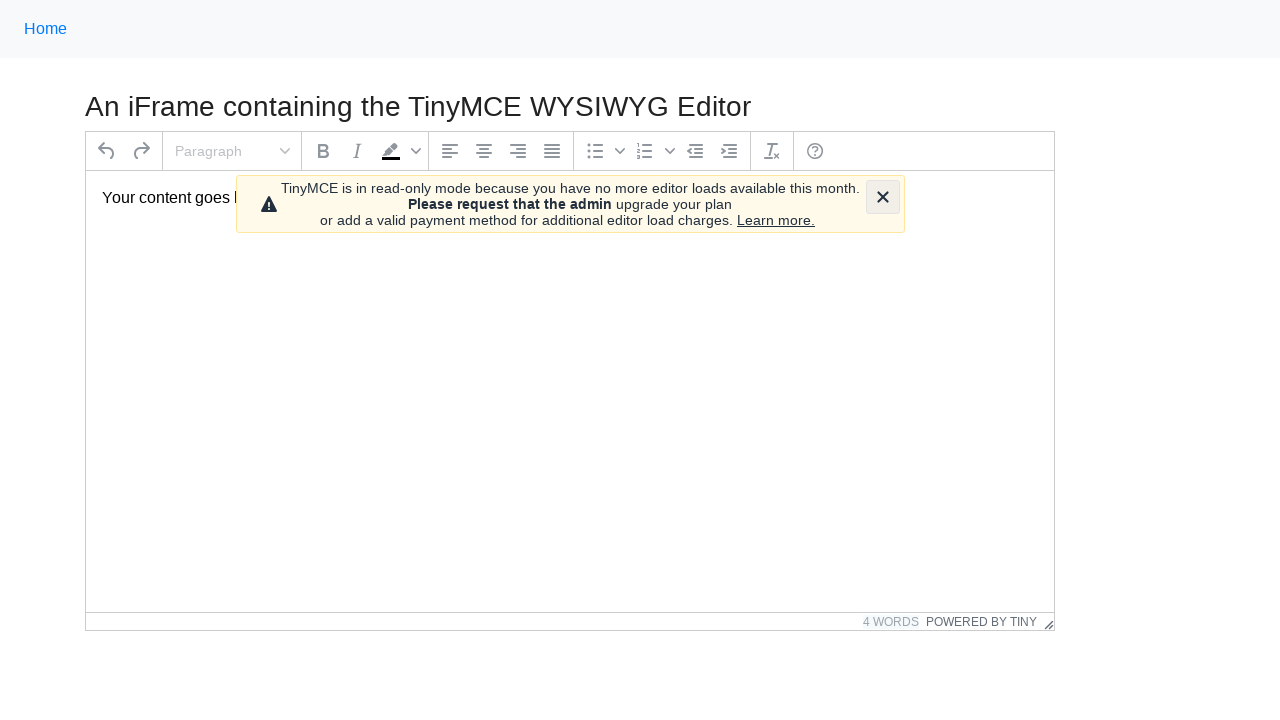

Located iframe with TinyMCE editor
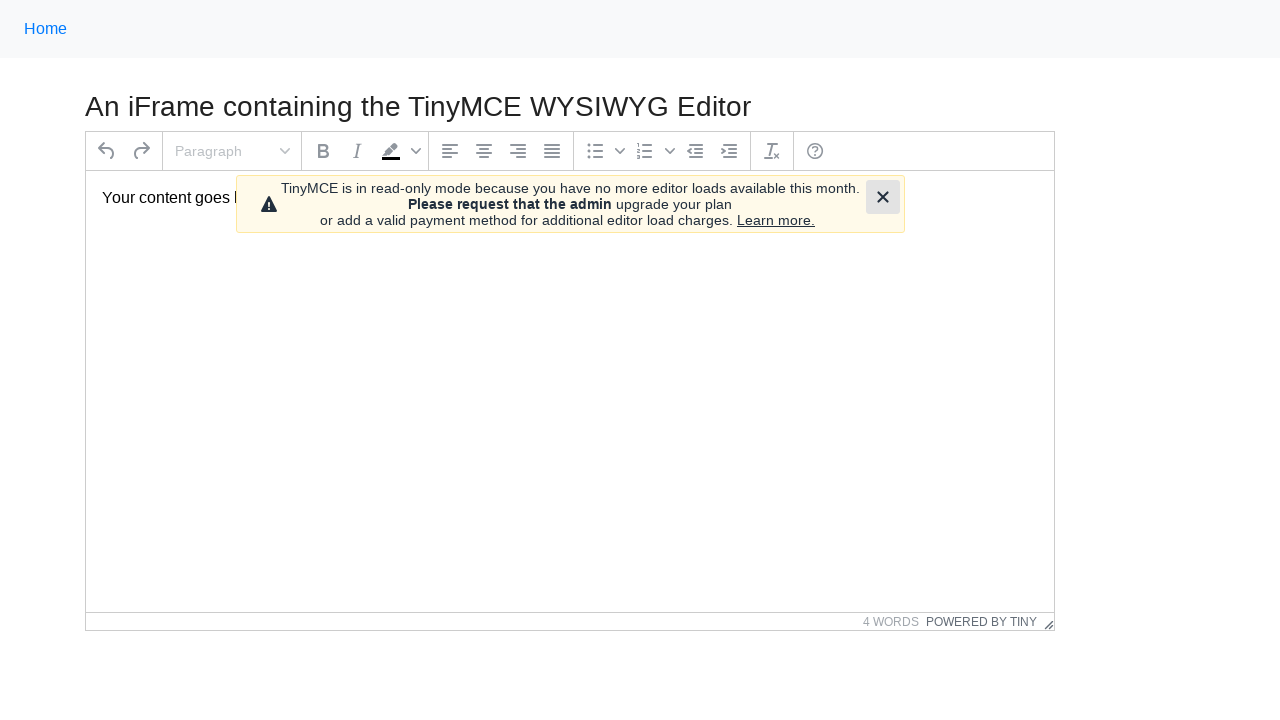

Verified text content is visible inside the iframe
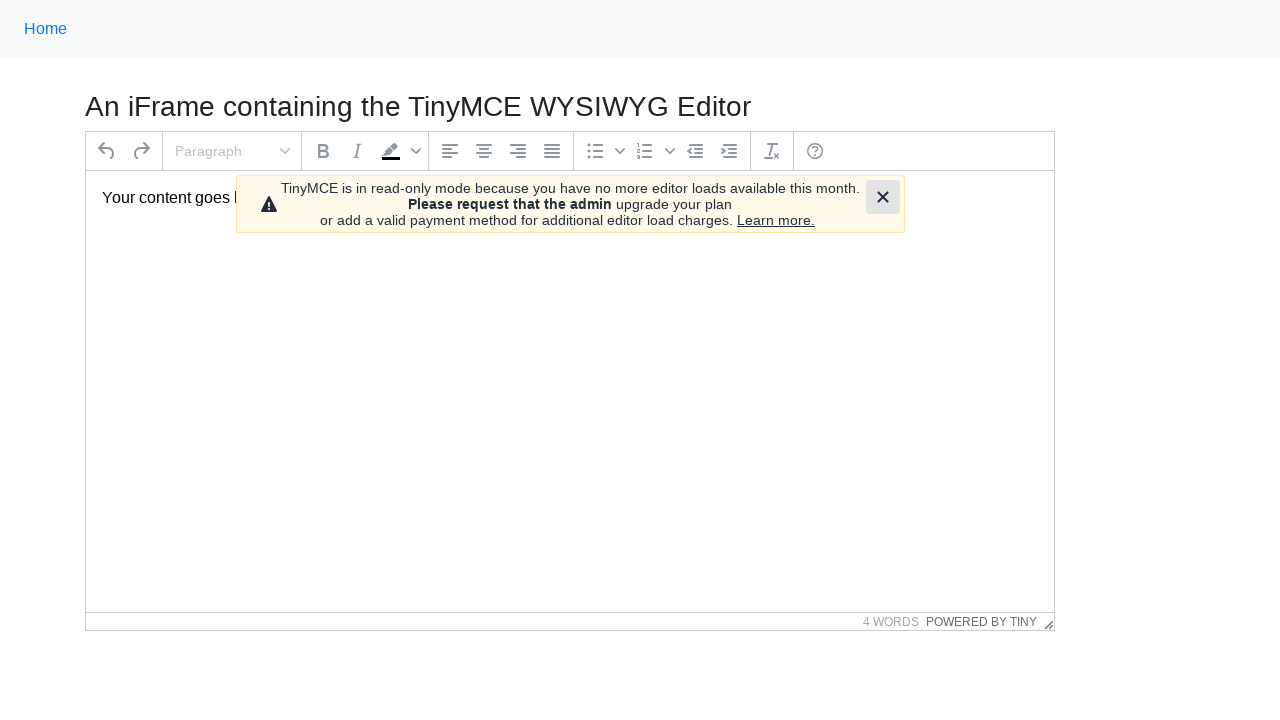

Verified header text is displayed on main page after switching back from iframe
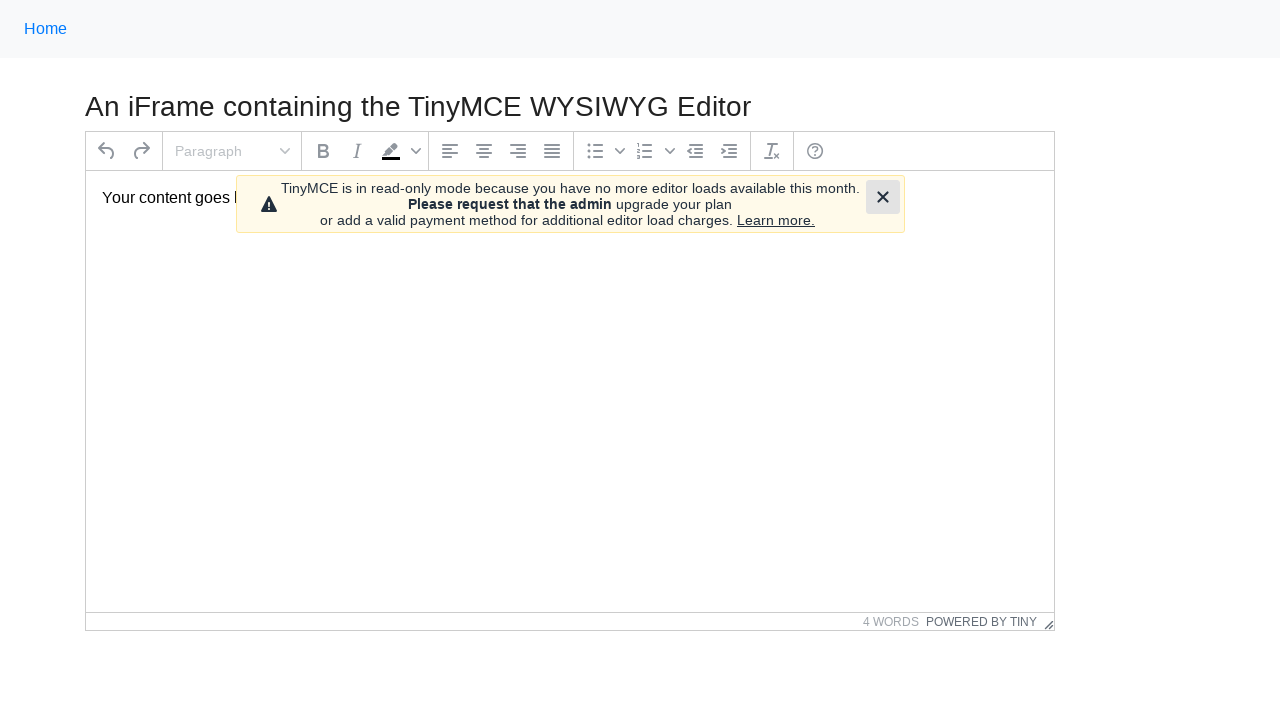

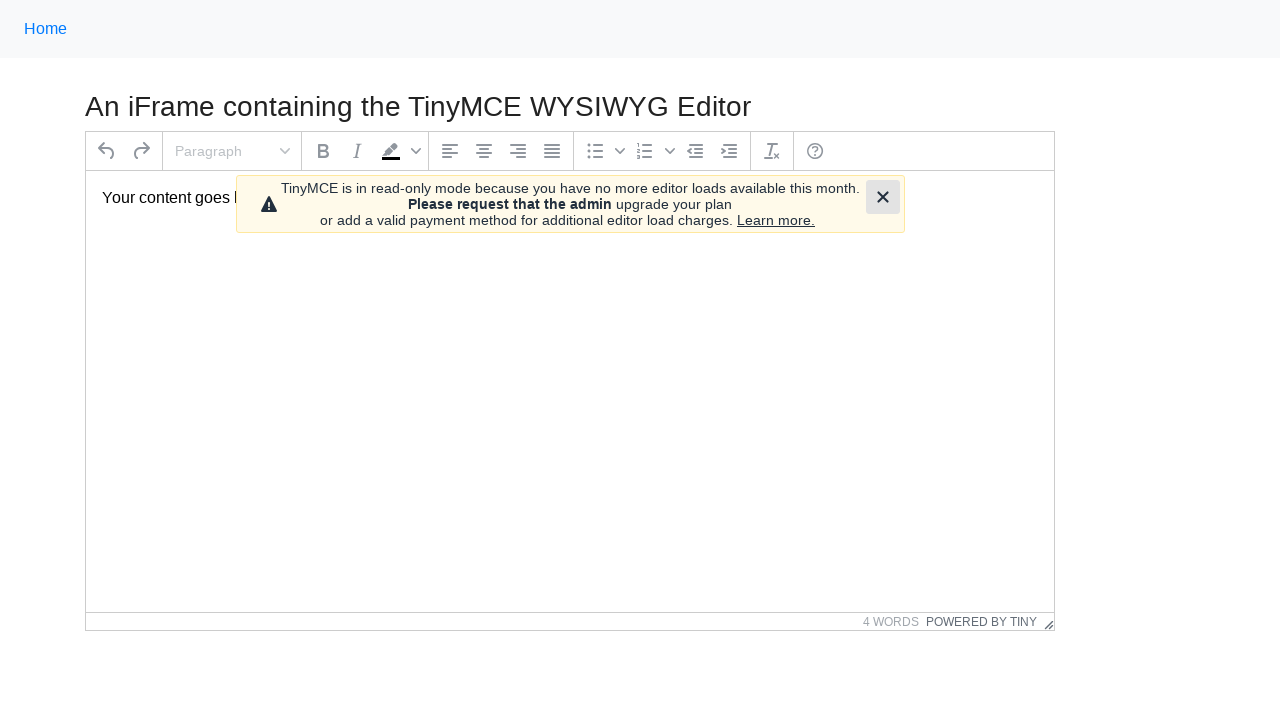